Tests text input field by entering text, verifying the value, and clearing the field on a web form demo page

Starting URL: https://bonigarcia.dev/selenium-webdriver-java/web-form.html

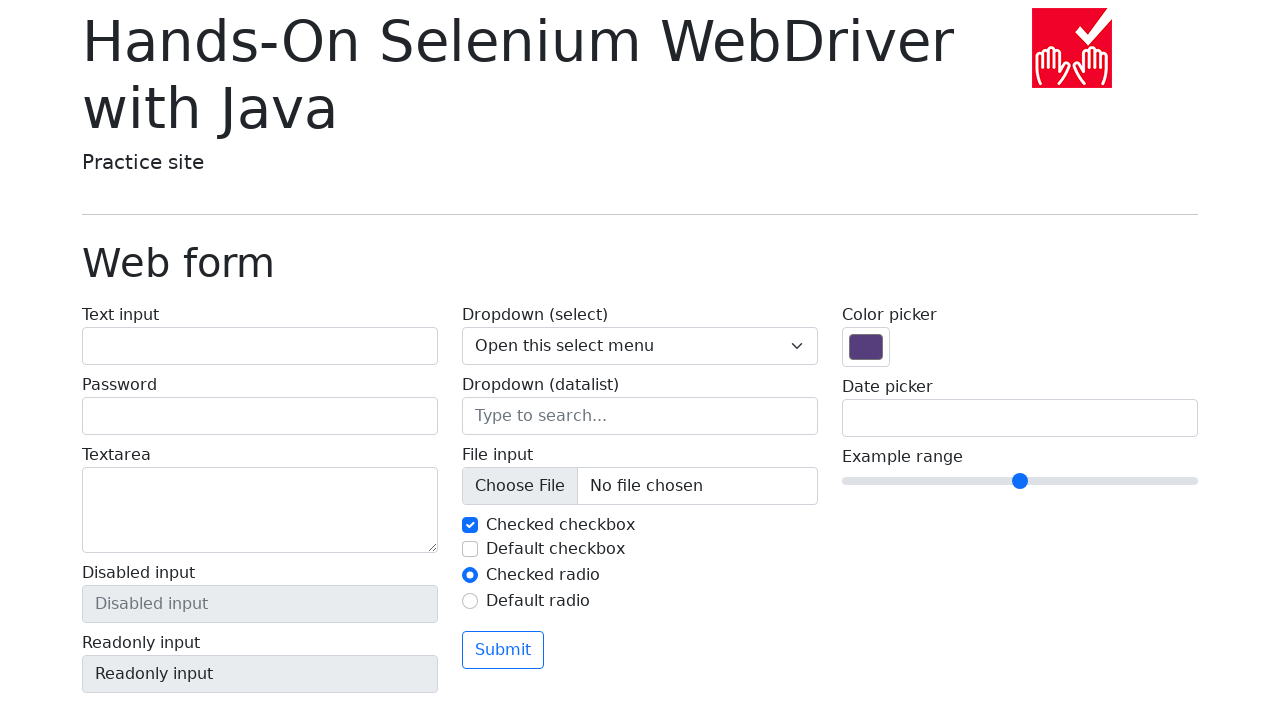

Filled text input field with 'textInput' on input#my-text-id
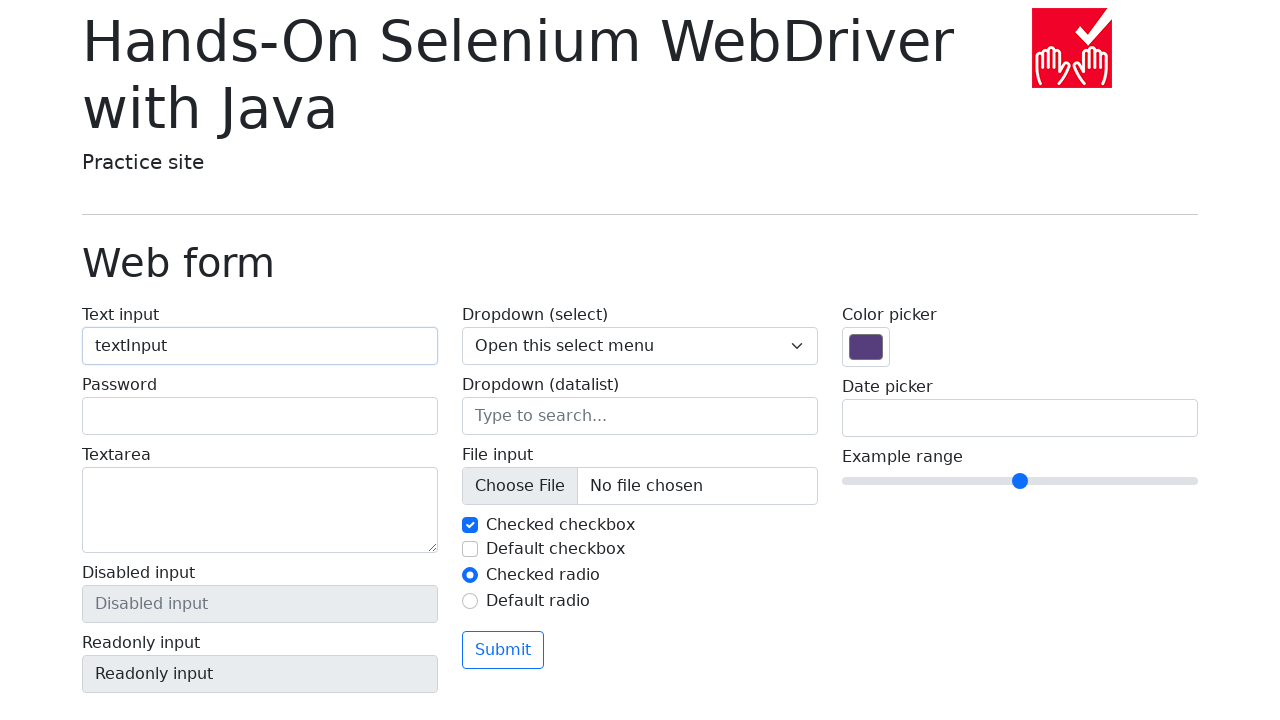

Verified that text input field contains 'textInput'
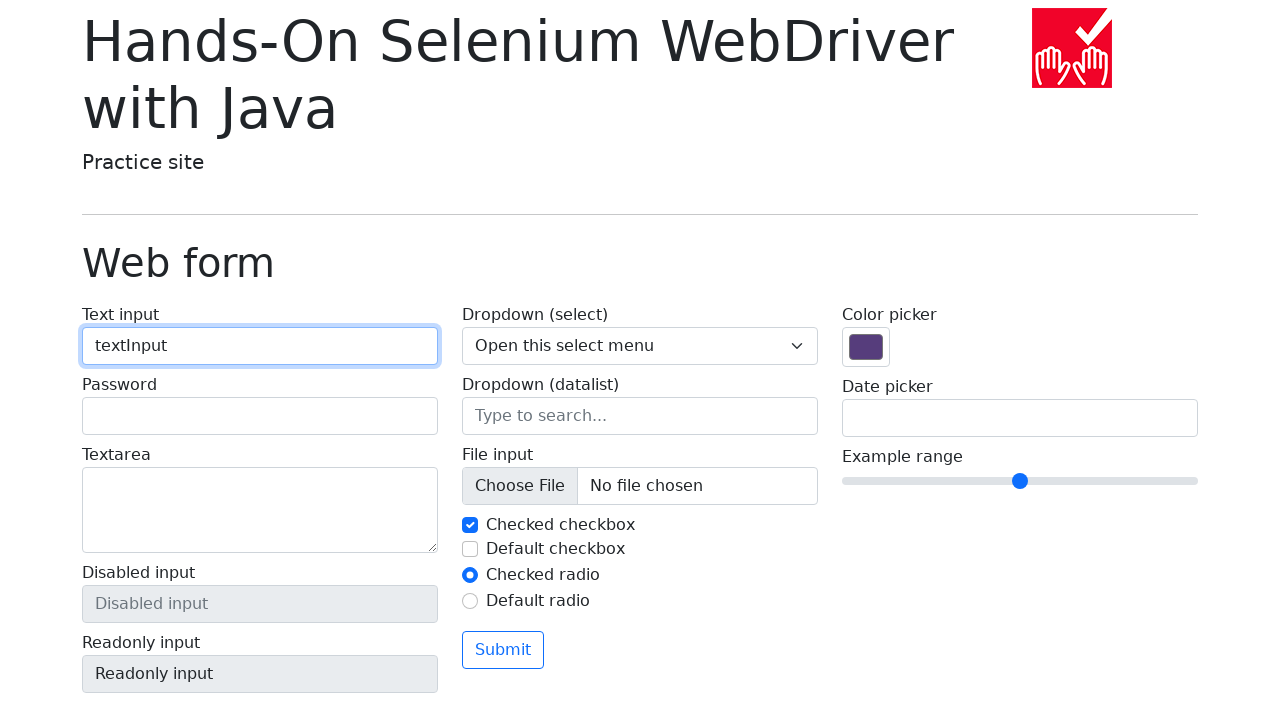

Retrieved input value from text field
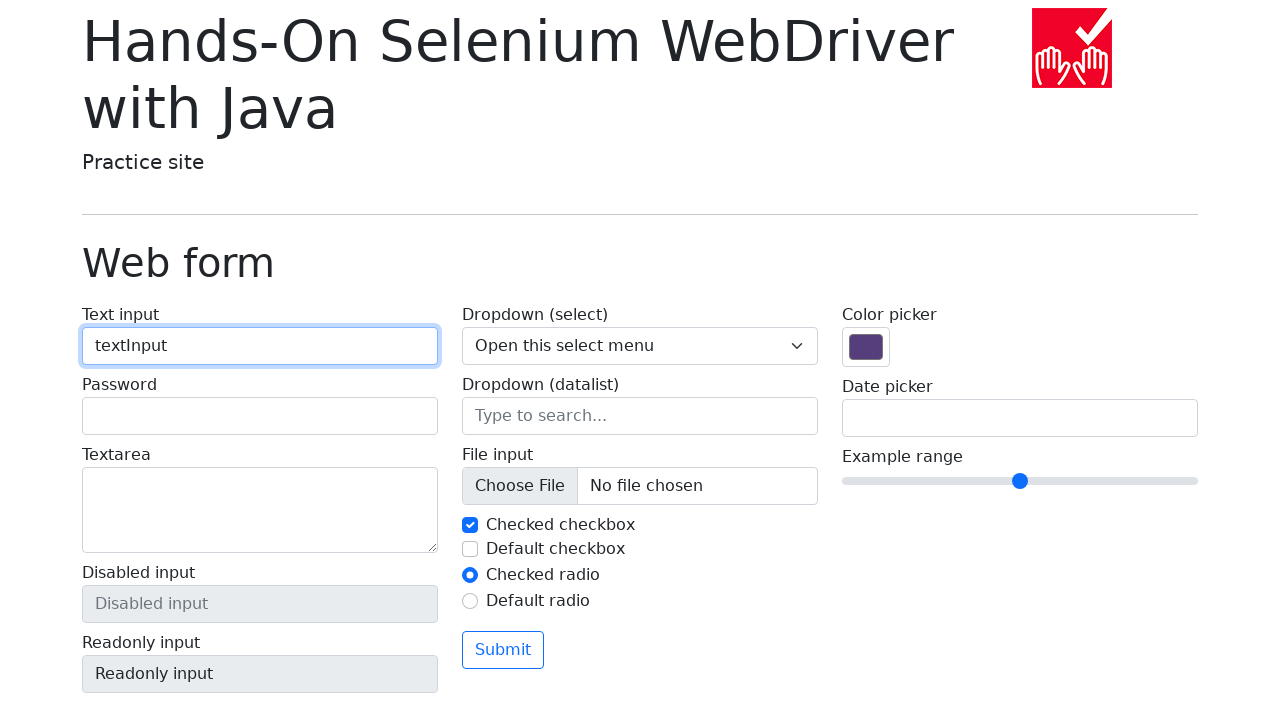

Asserted that input value equals 'textInput'
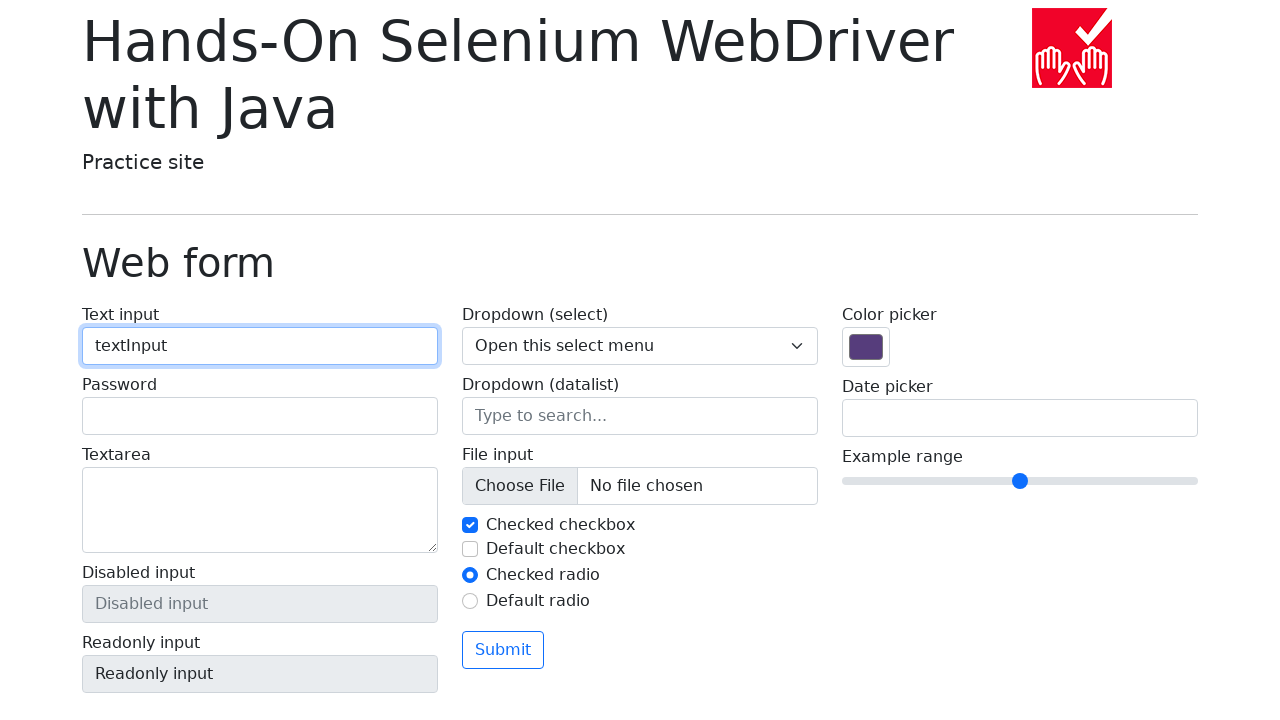

Cleared the text input field on input#my-text-id
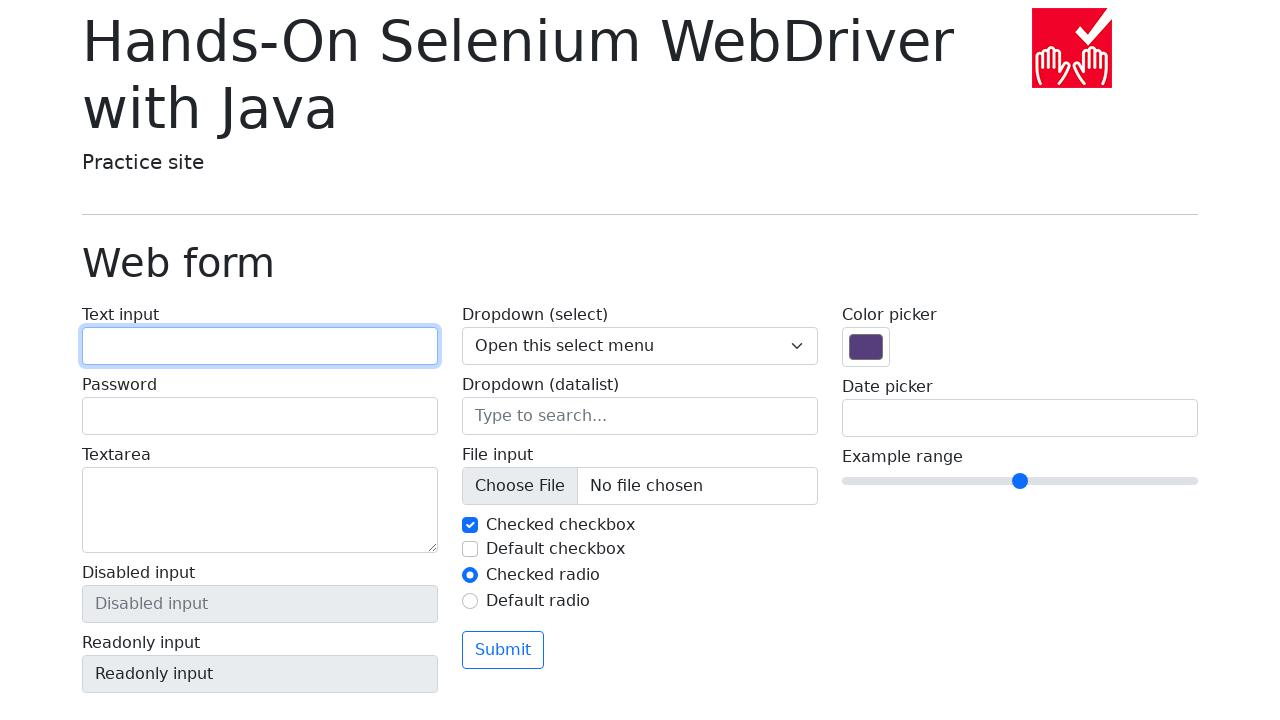

Retrieved input value to verify field is empty
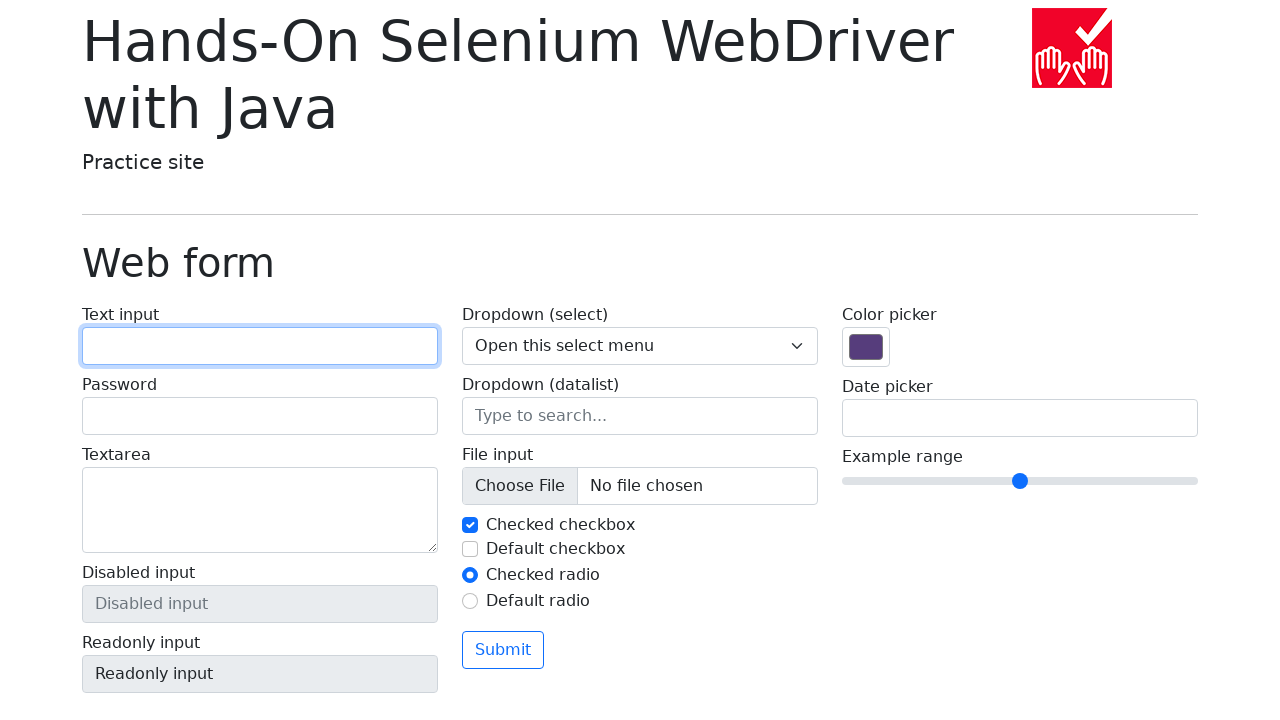

Asserted that input field is empty
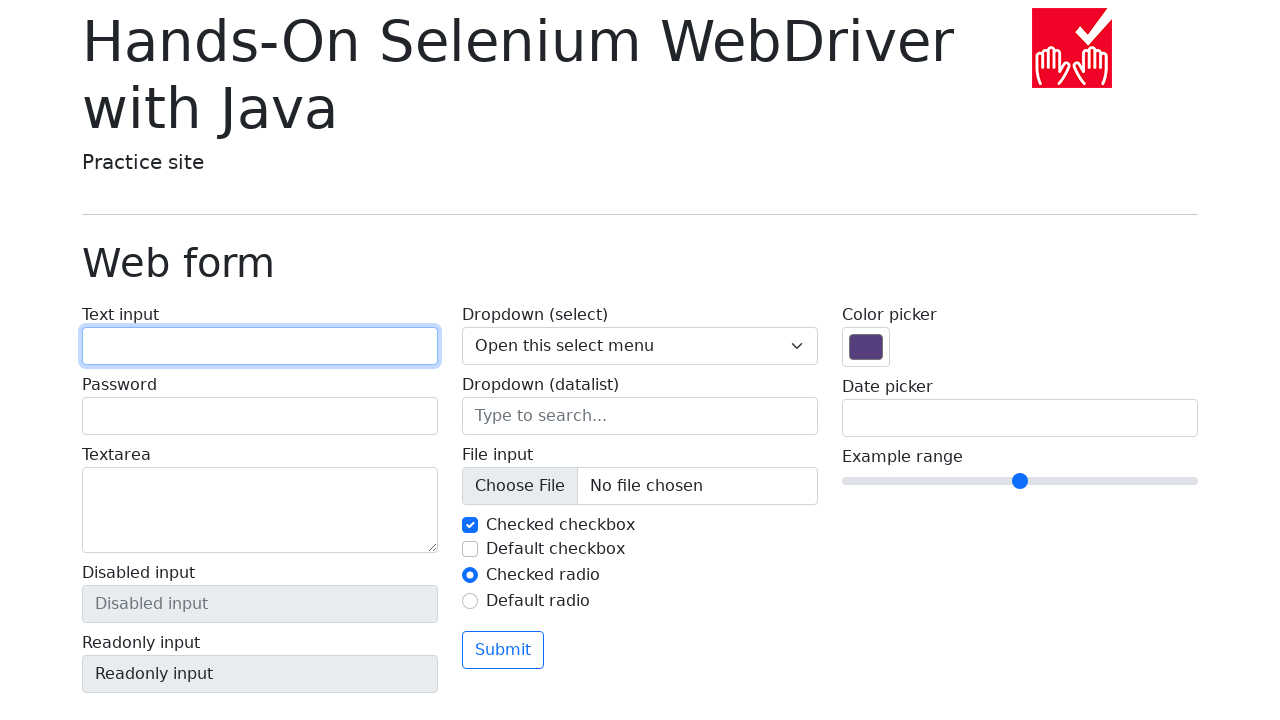

Retrieved label text content
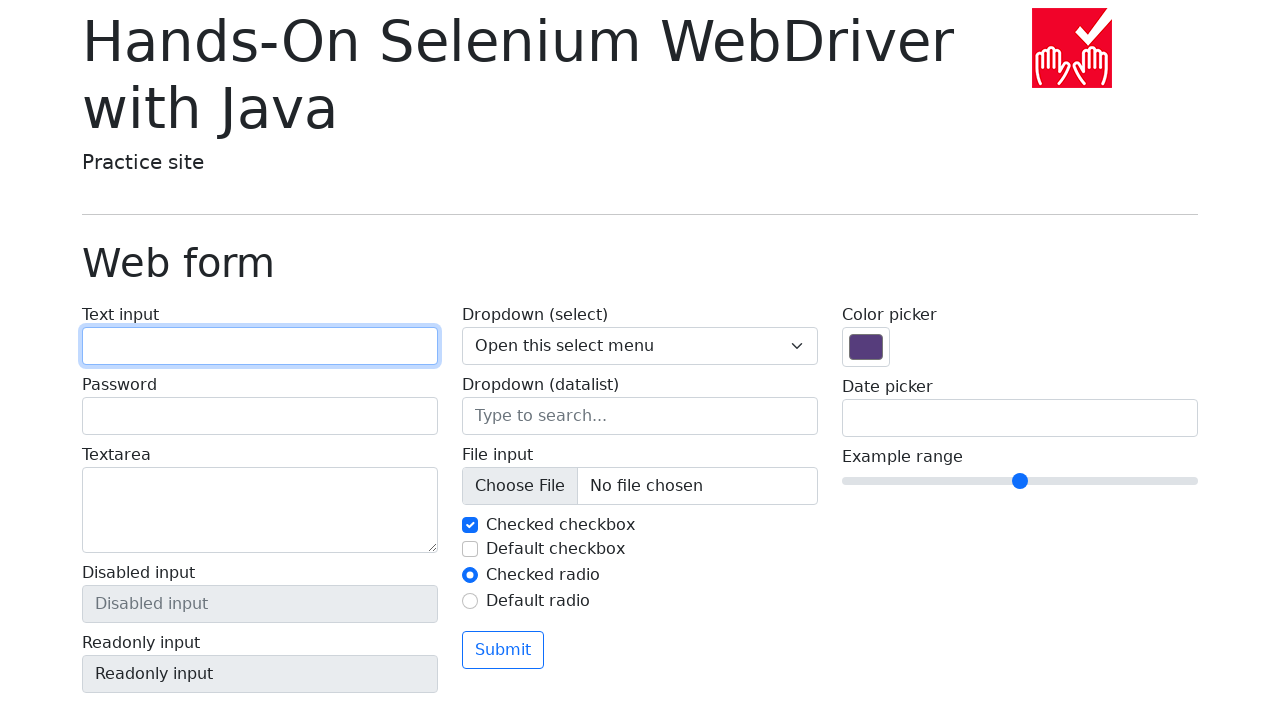

Asserted that label text equals 'Text input'
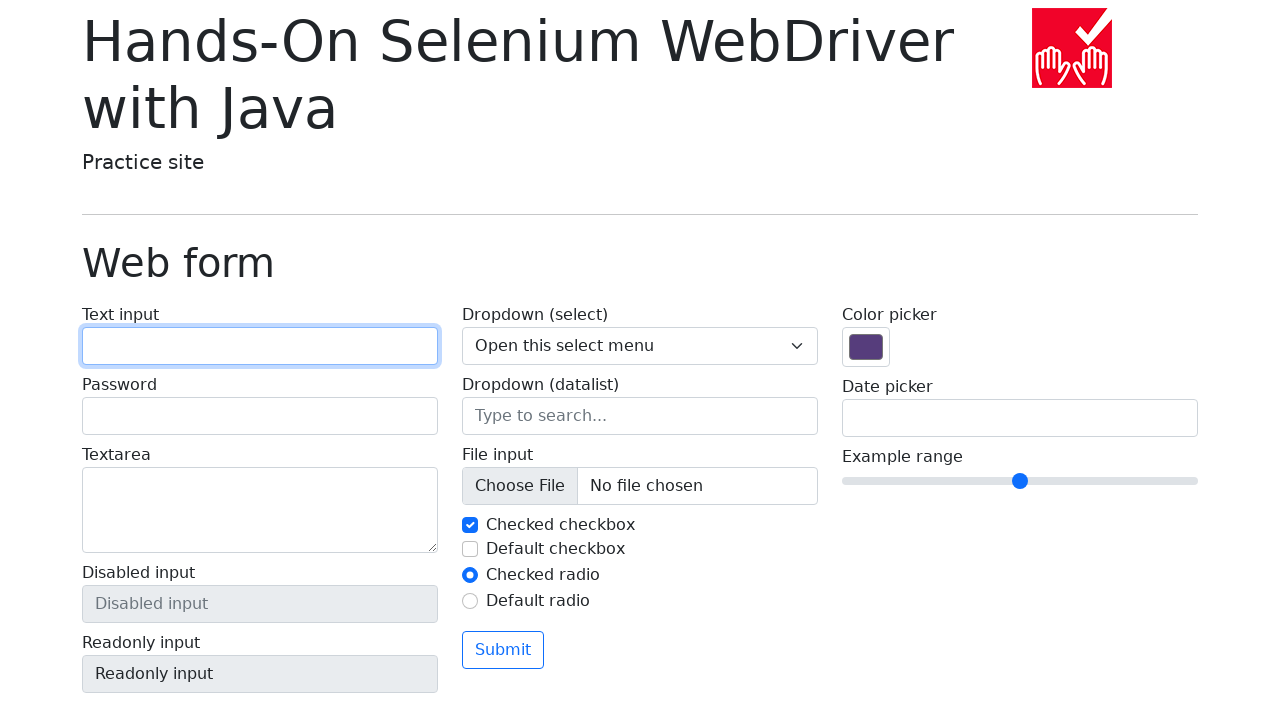

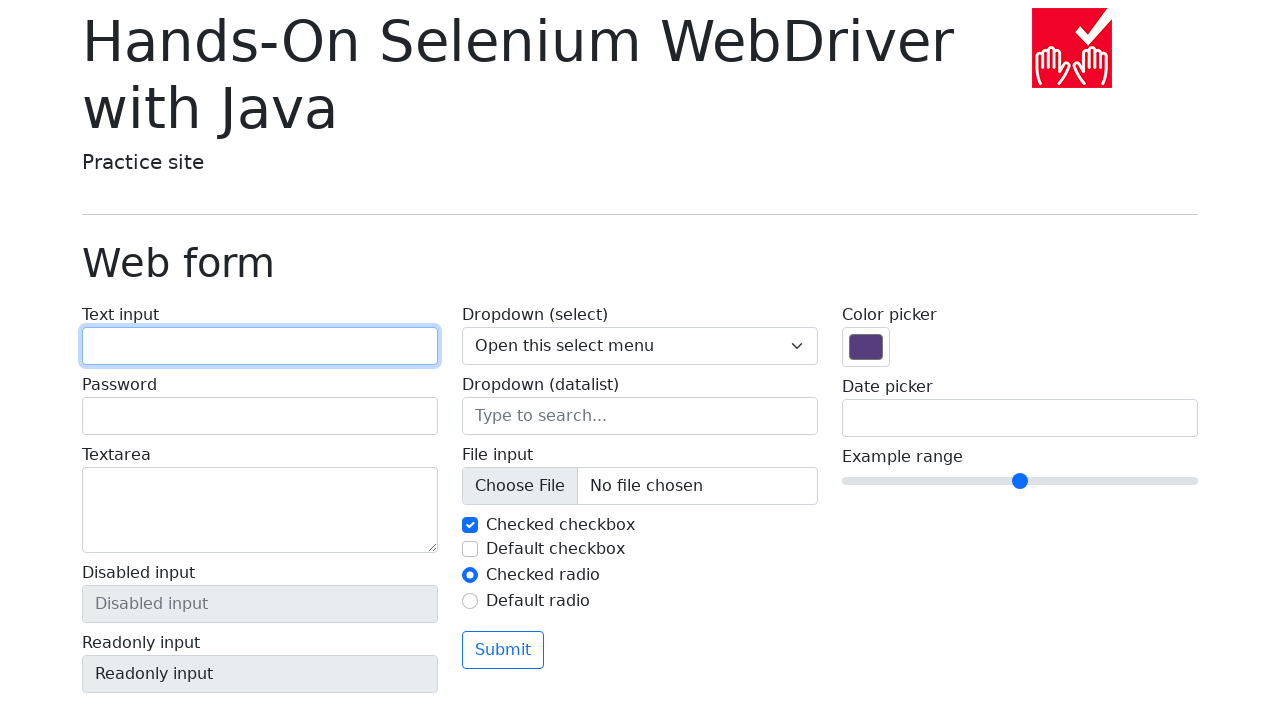